Tests the search functionality by typing a name into the search field on the Zero Bank demo website

Starting URL: http://zero.webappsecurity.com/index.html

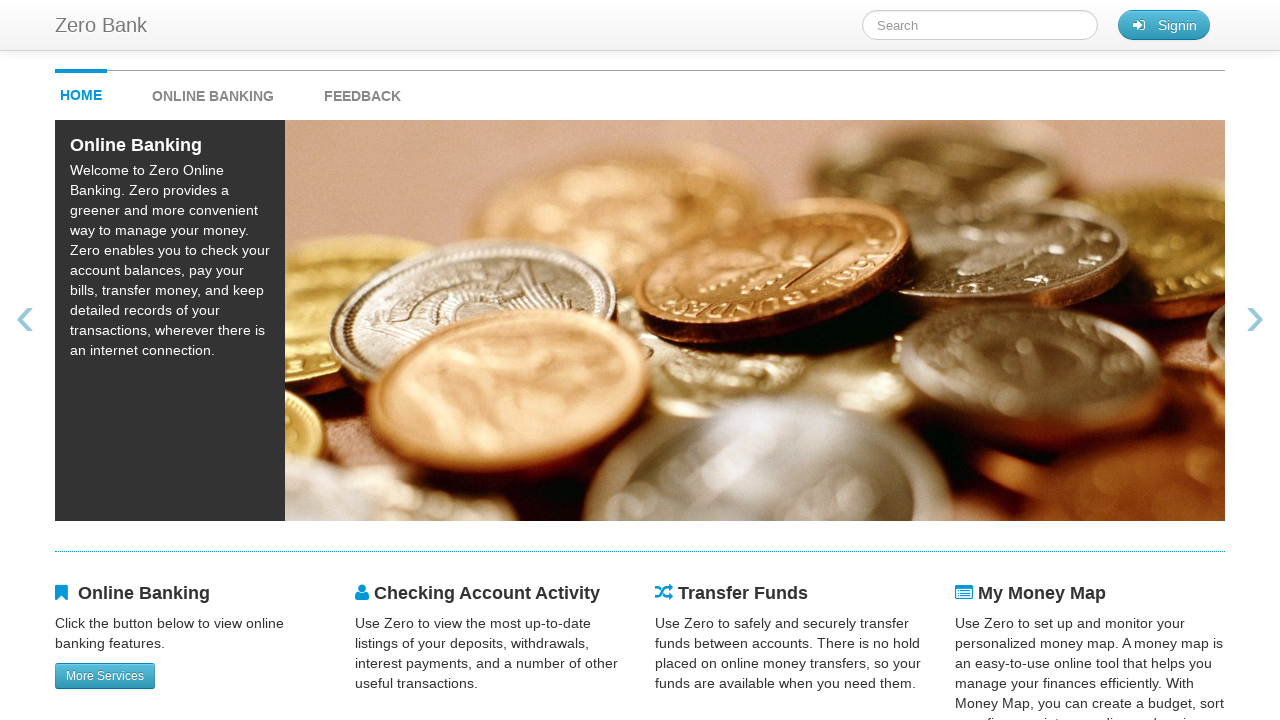

Filled search field with 'Galadriel' on #searchTerm
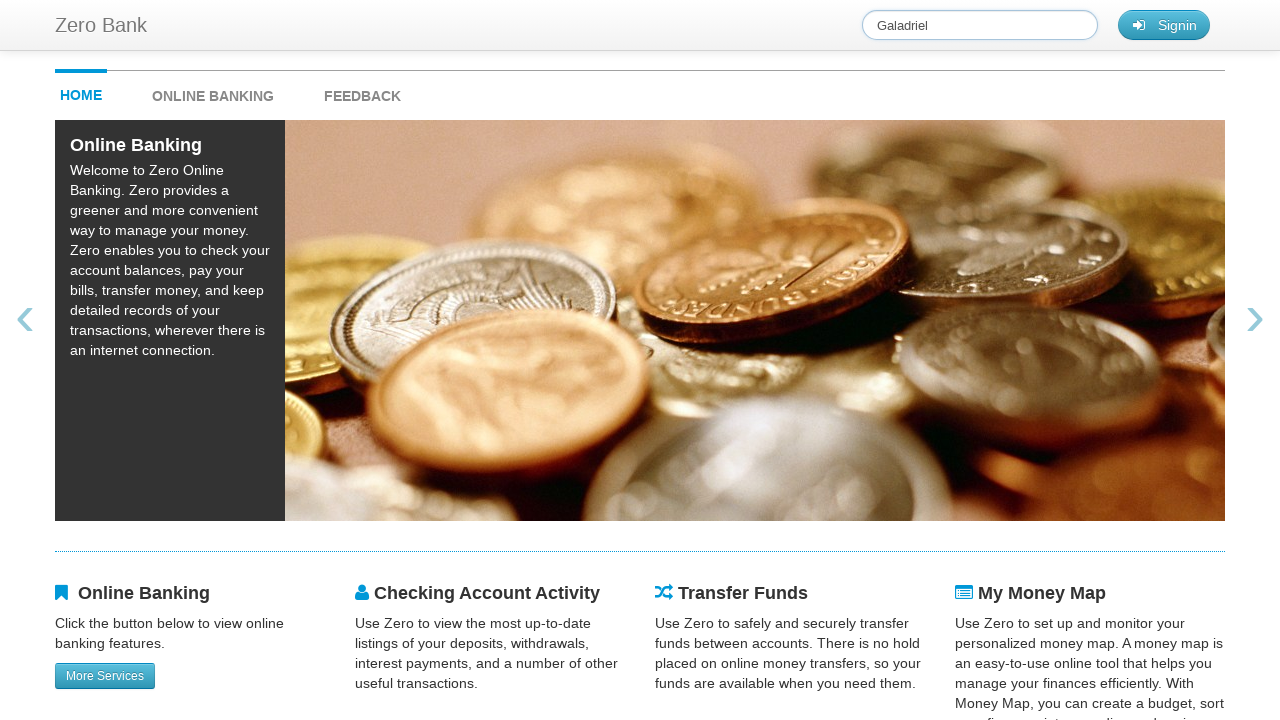

Waited 1000ms for search results to process
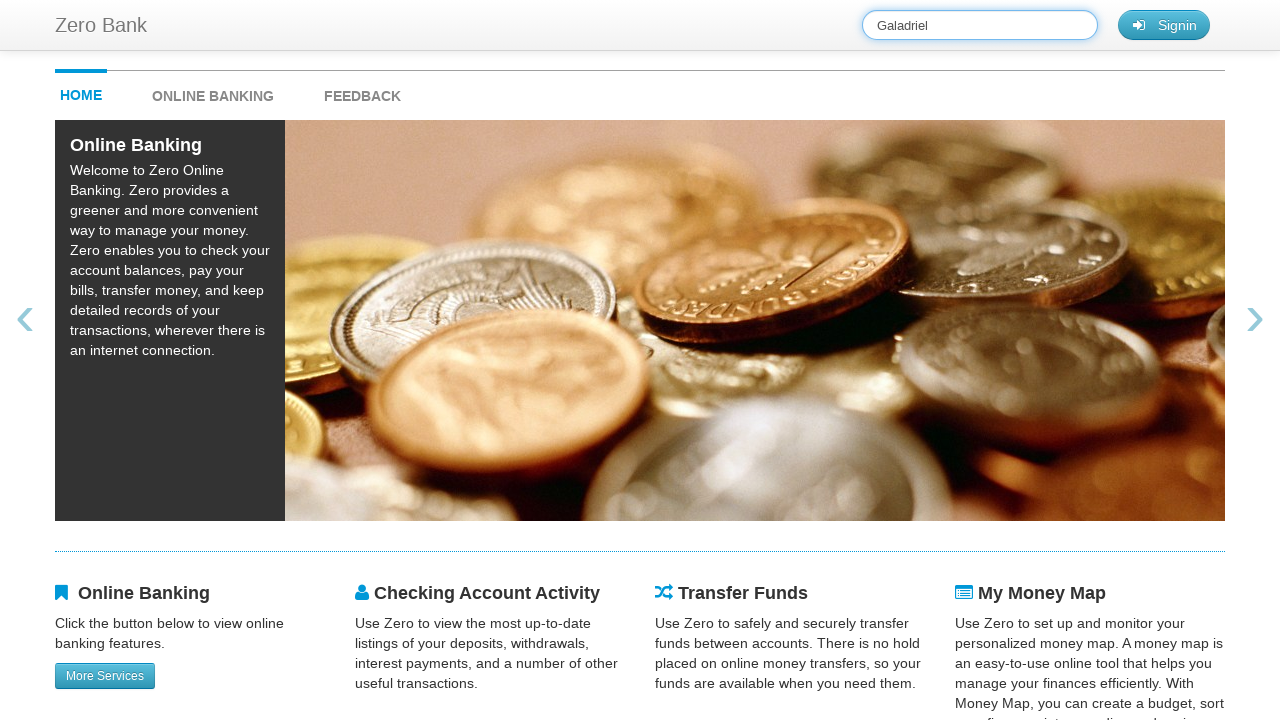

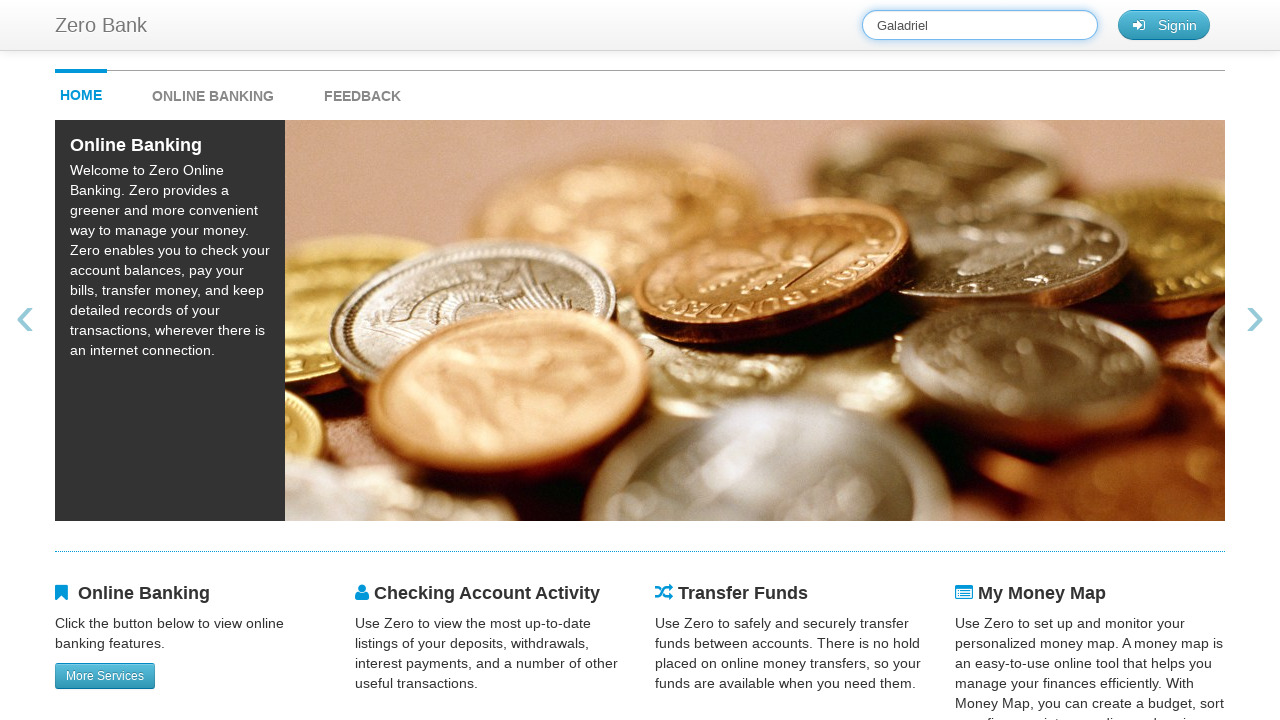